Tests dropdown functionality by navigating to the dropdown page, verifying the available options, selecting each option, and confirming the selection is applied correctly.

Starting URL: https://the-internet.herokuapp.com/

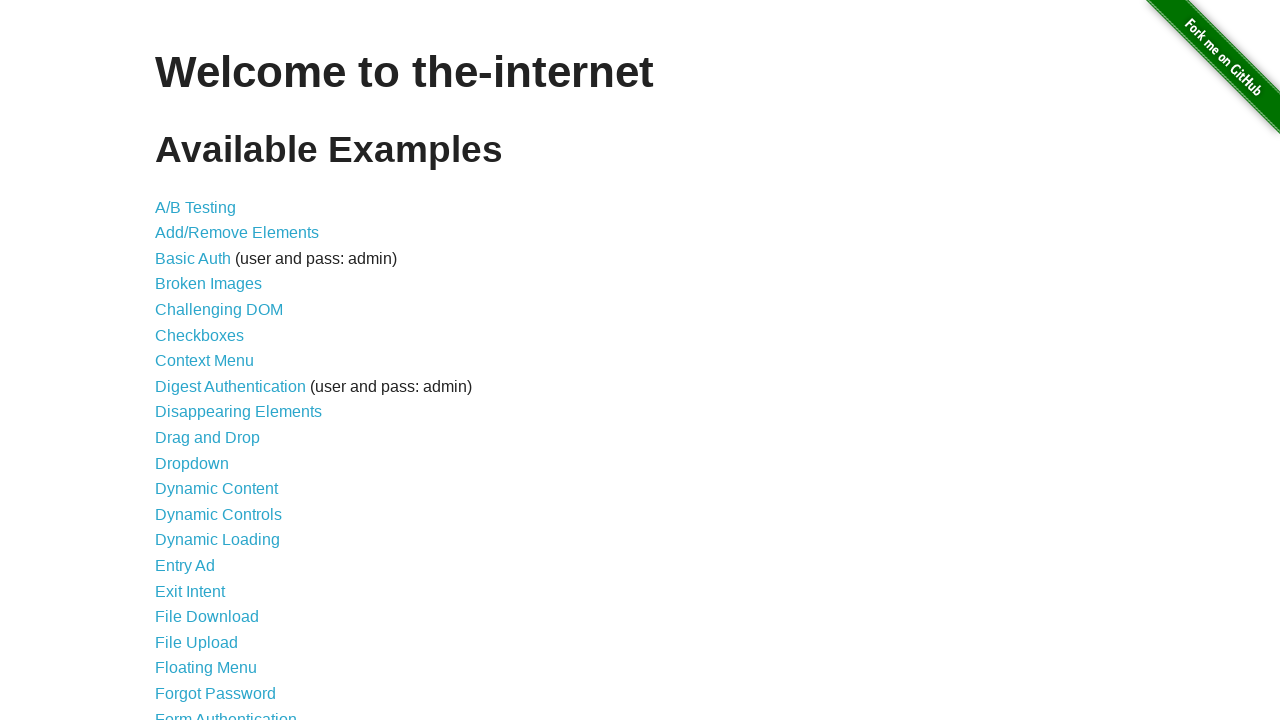

Clicked on Dropdown link to navigate to dropdown page at (192, 463) on text=Dropdown
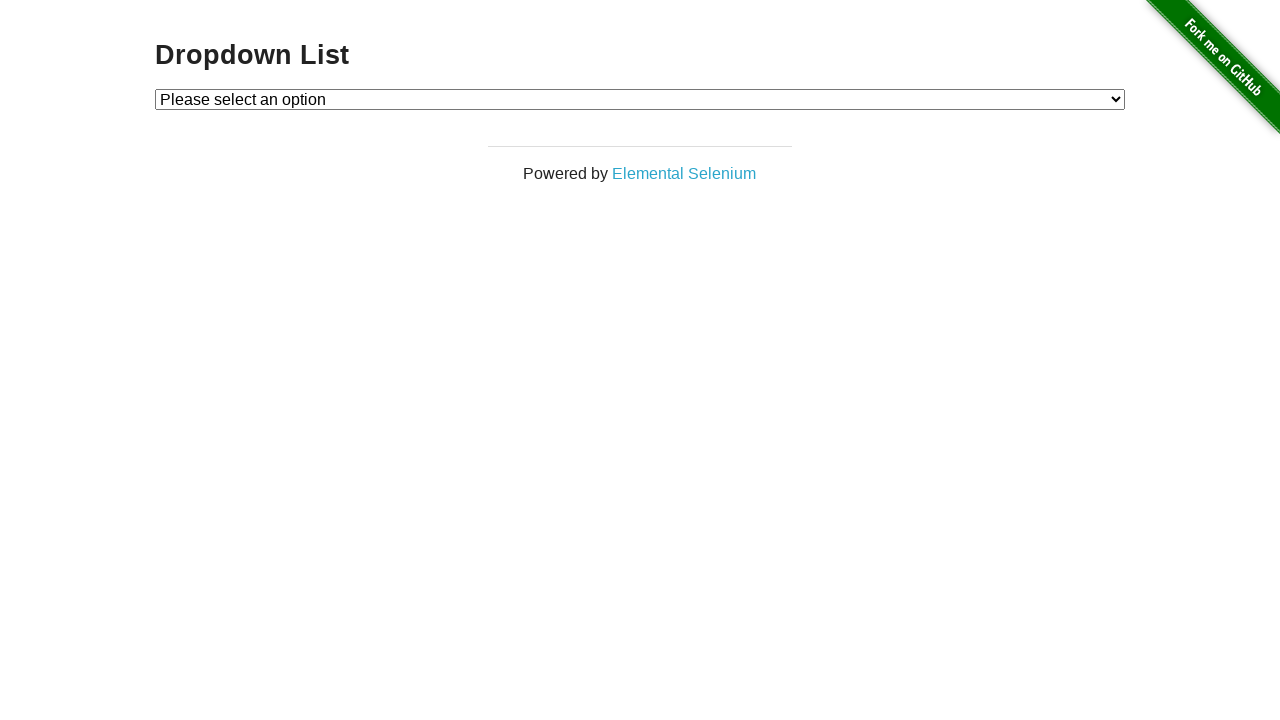

Dropdown element is now visible and loaded
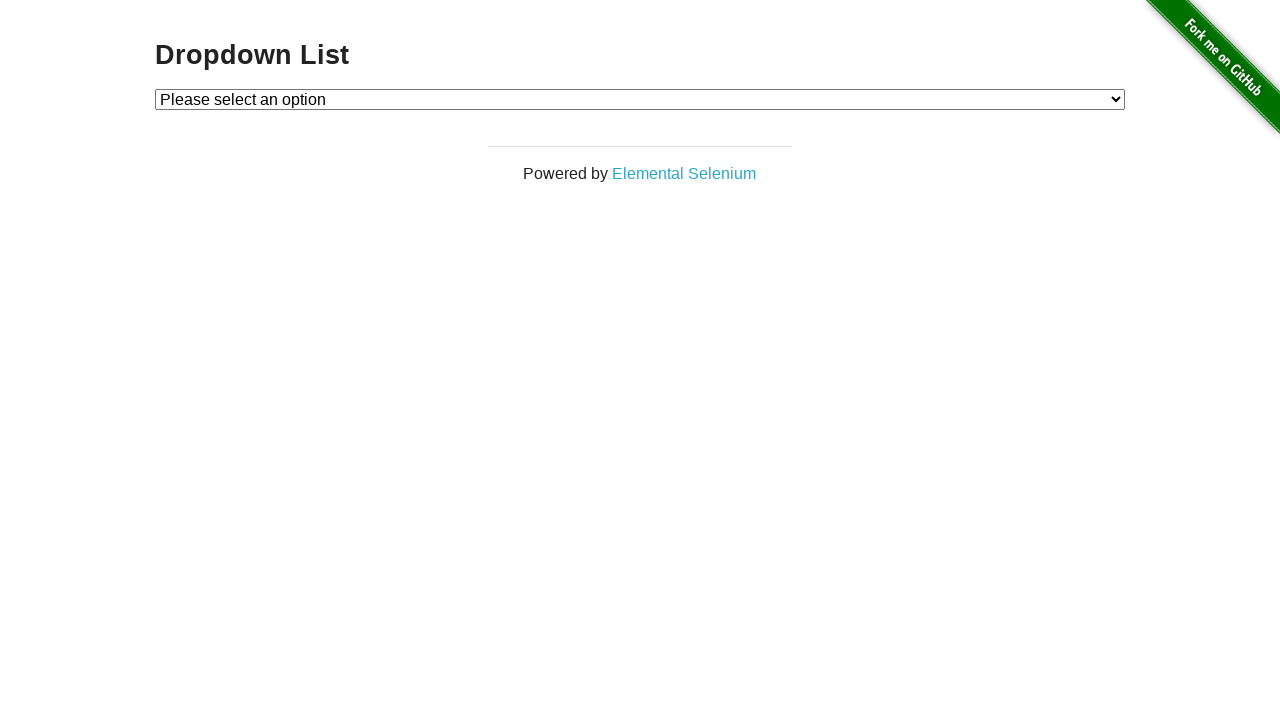

Located dropdown element
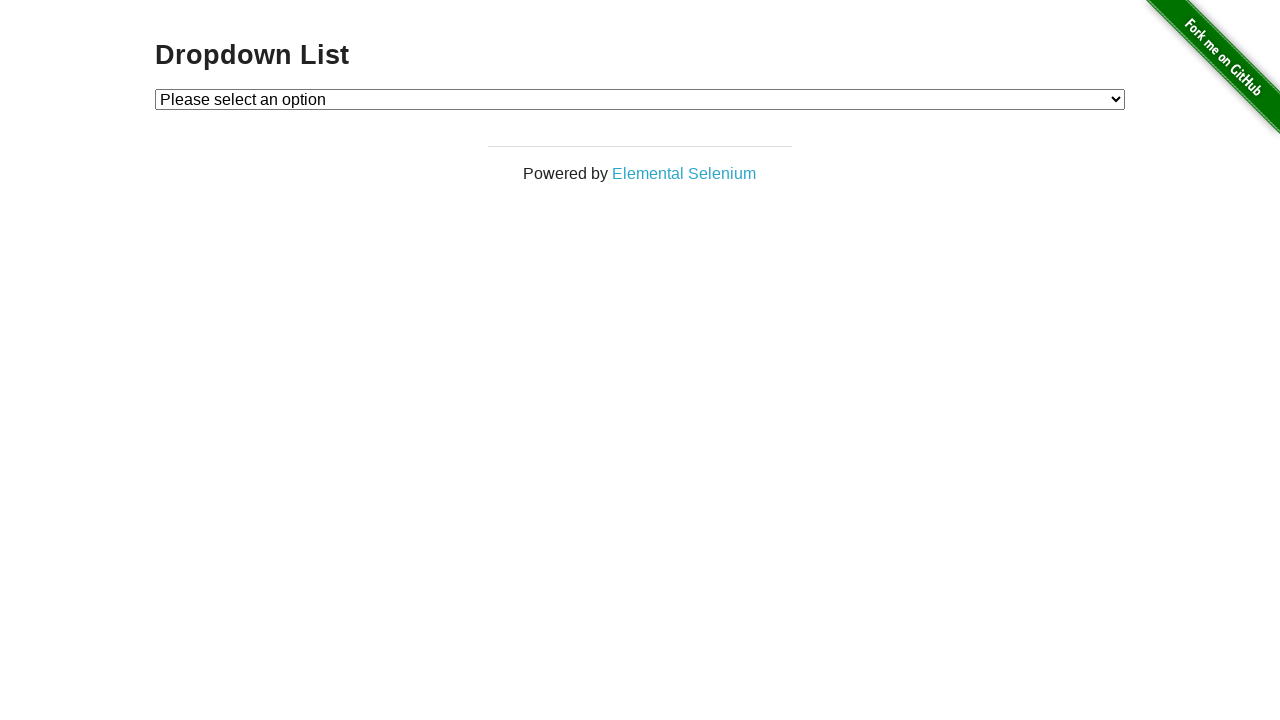

Located all option elements within dropdown
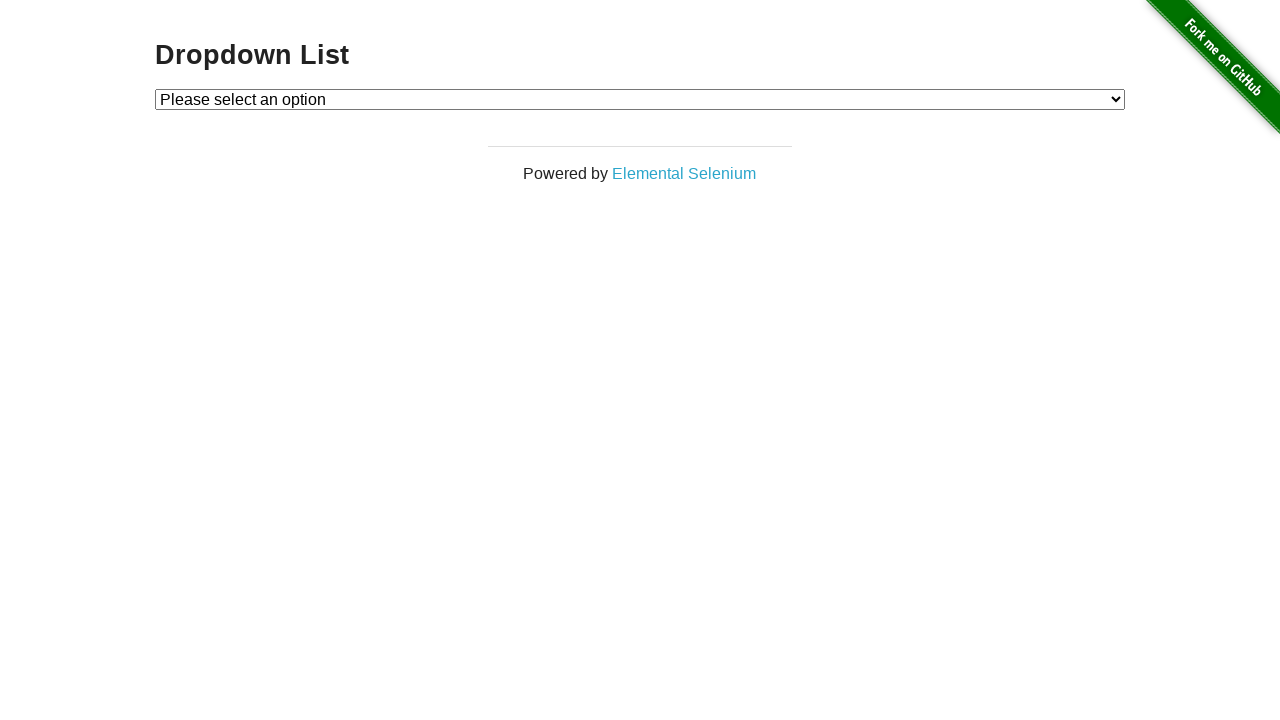

Verified first option is 'Please select an option'
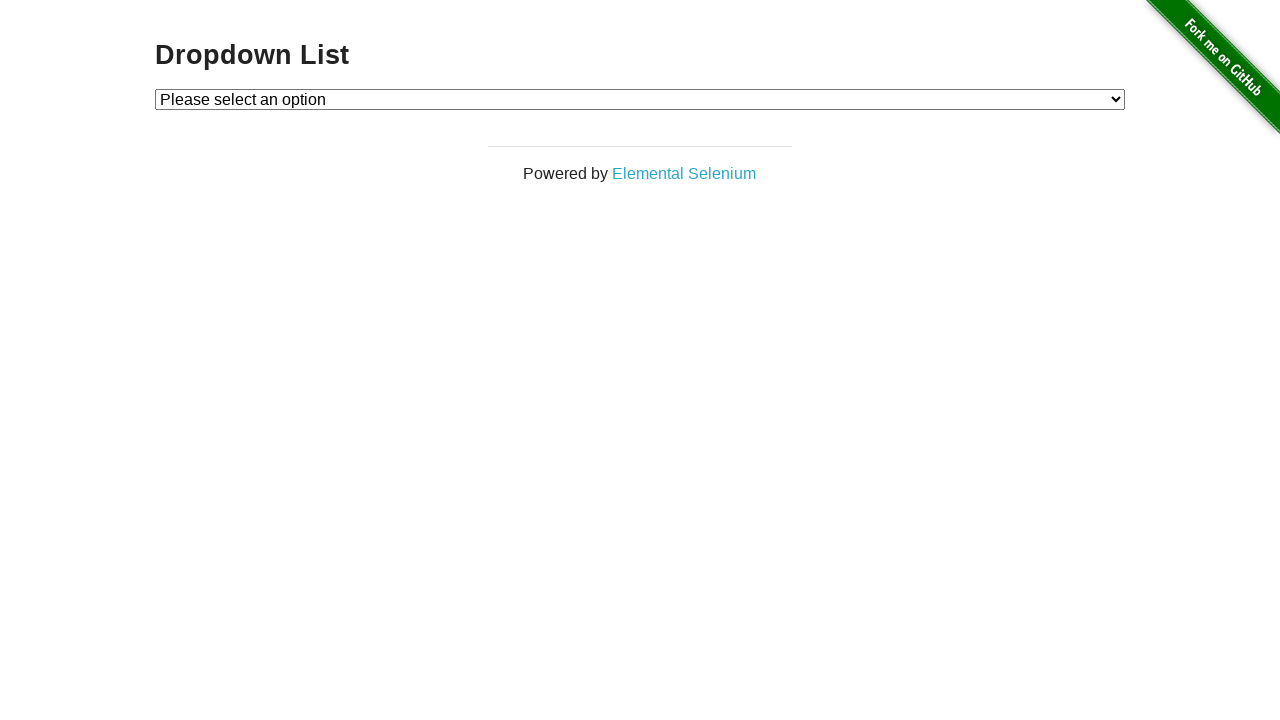

Verified second option is 'Option 1'
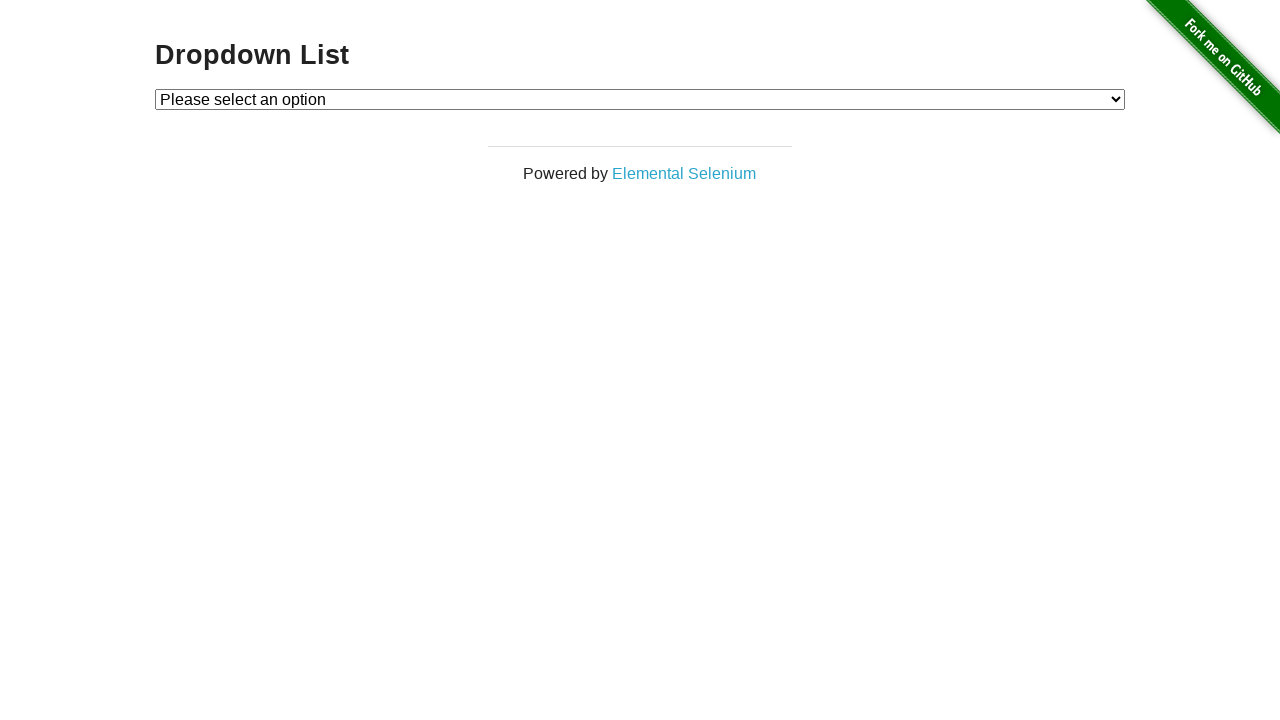

Verified third option is 'Option 2'
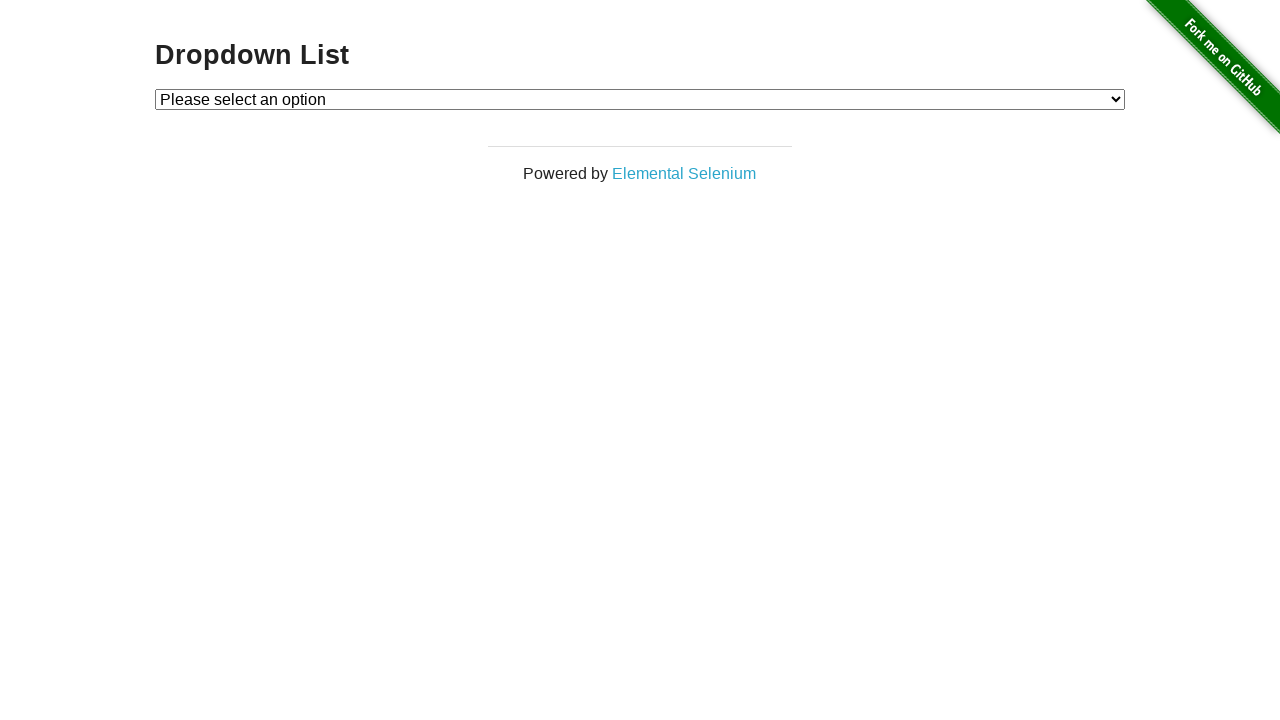

Selected 'Option 1' from the dropdown on #dropdown
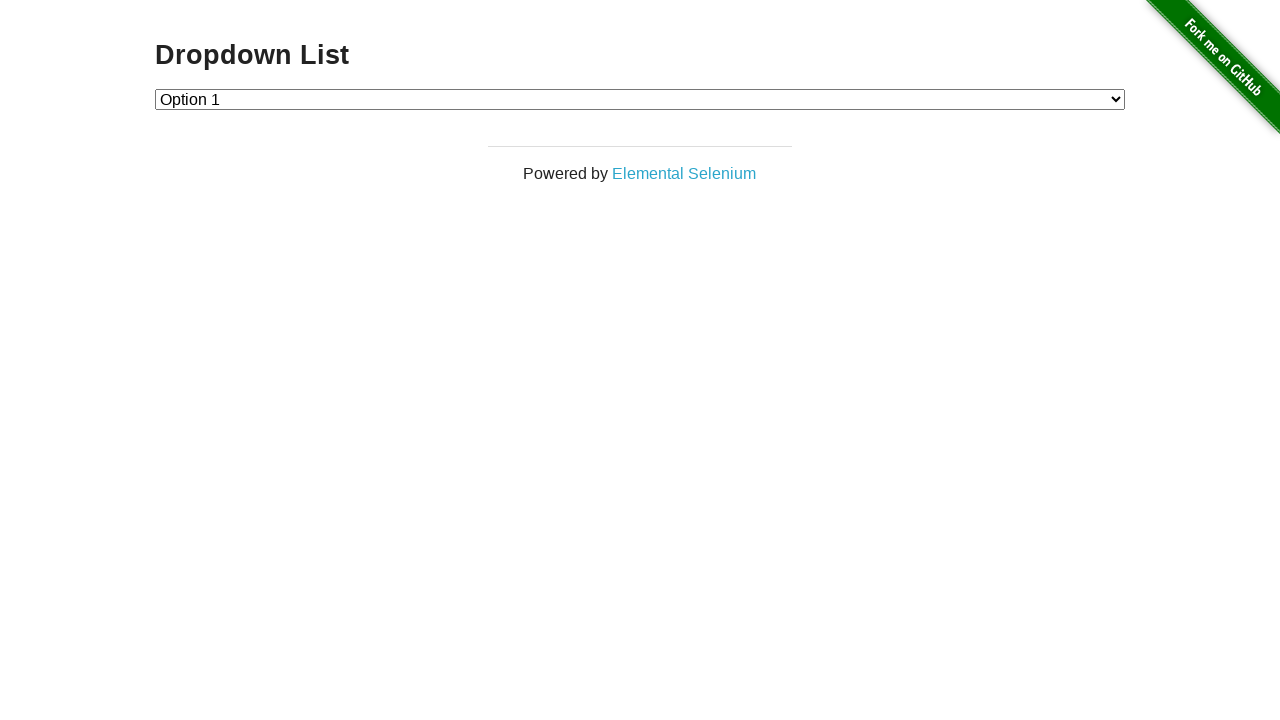

Verified that Option 1 is correctly selected (value='1')
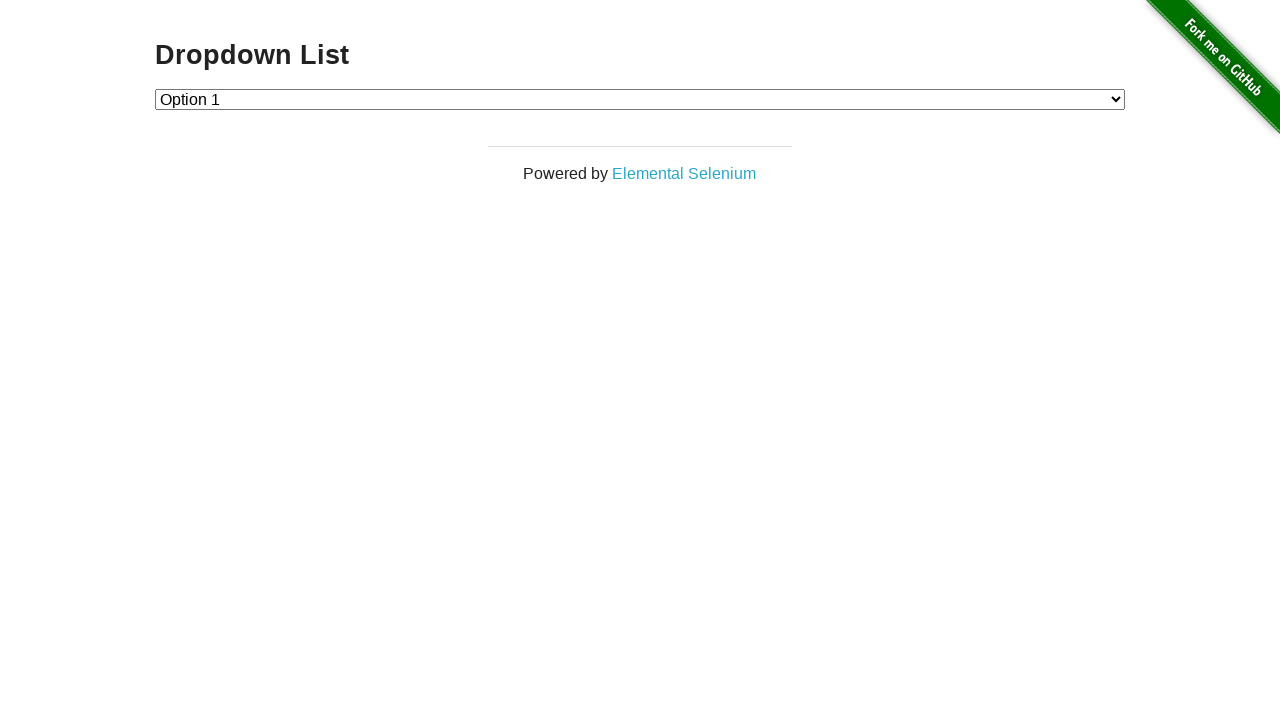

Selected 'Option 2' from the dropdown on #dropdown
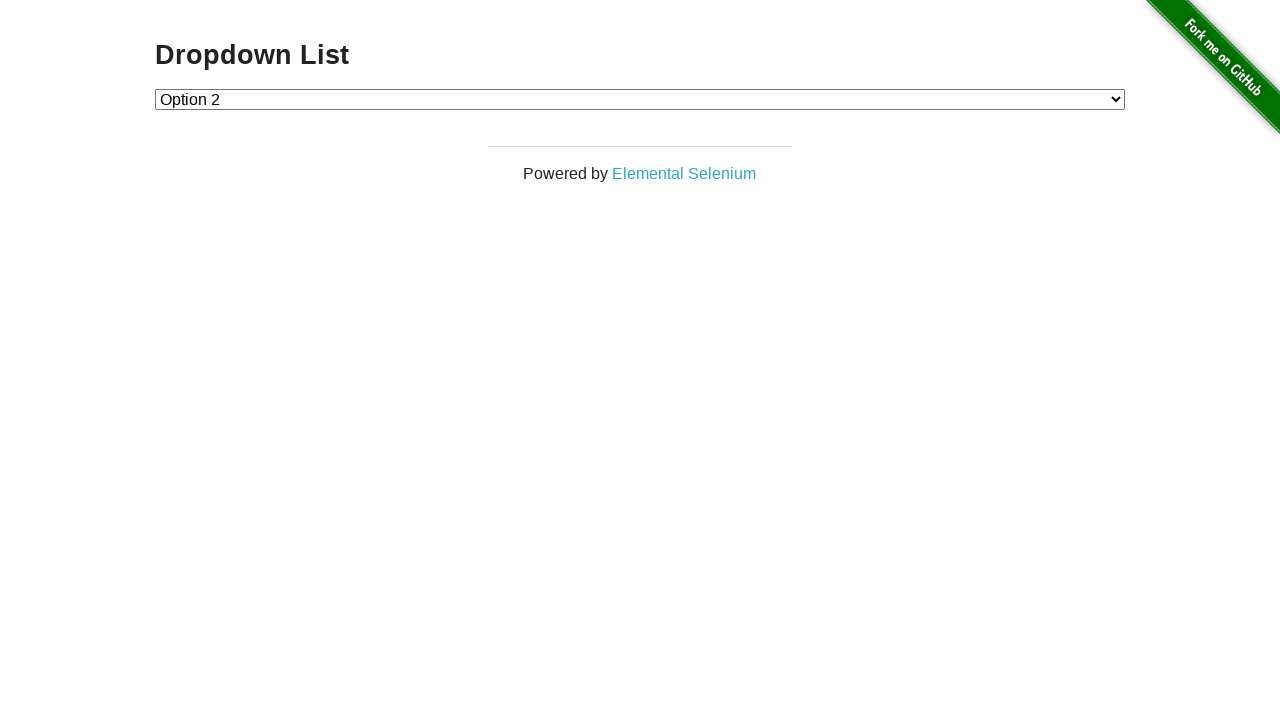

Verified that Option 2 is correctly selected (value='2')
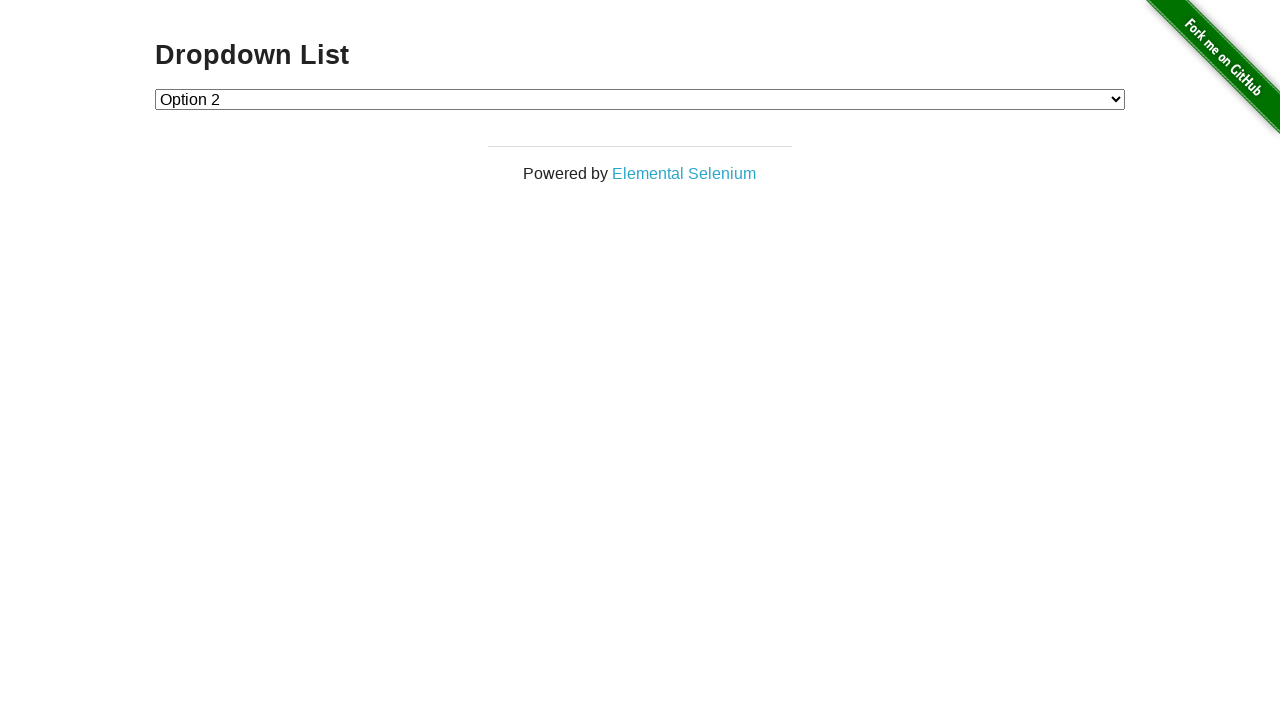

Navigated back to previous page
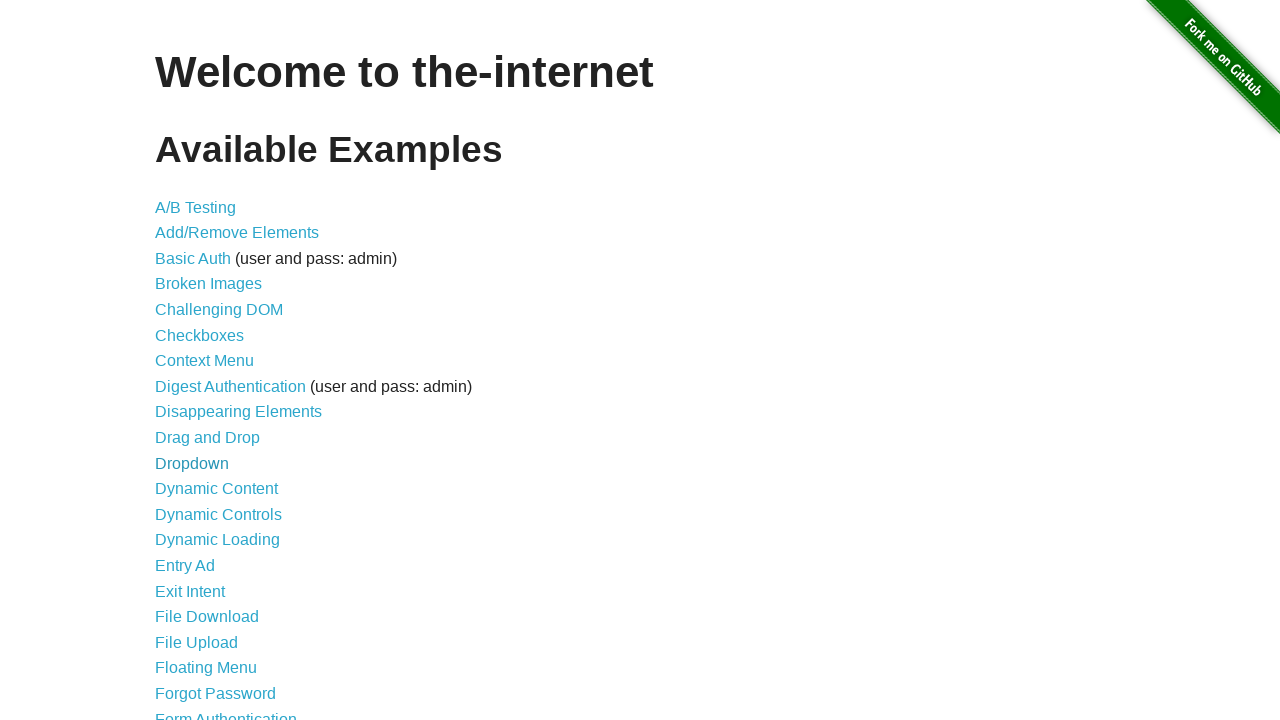

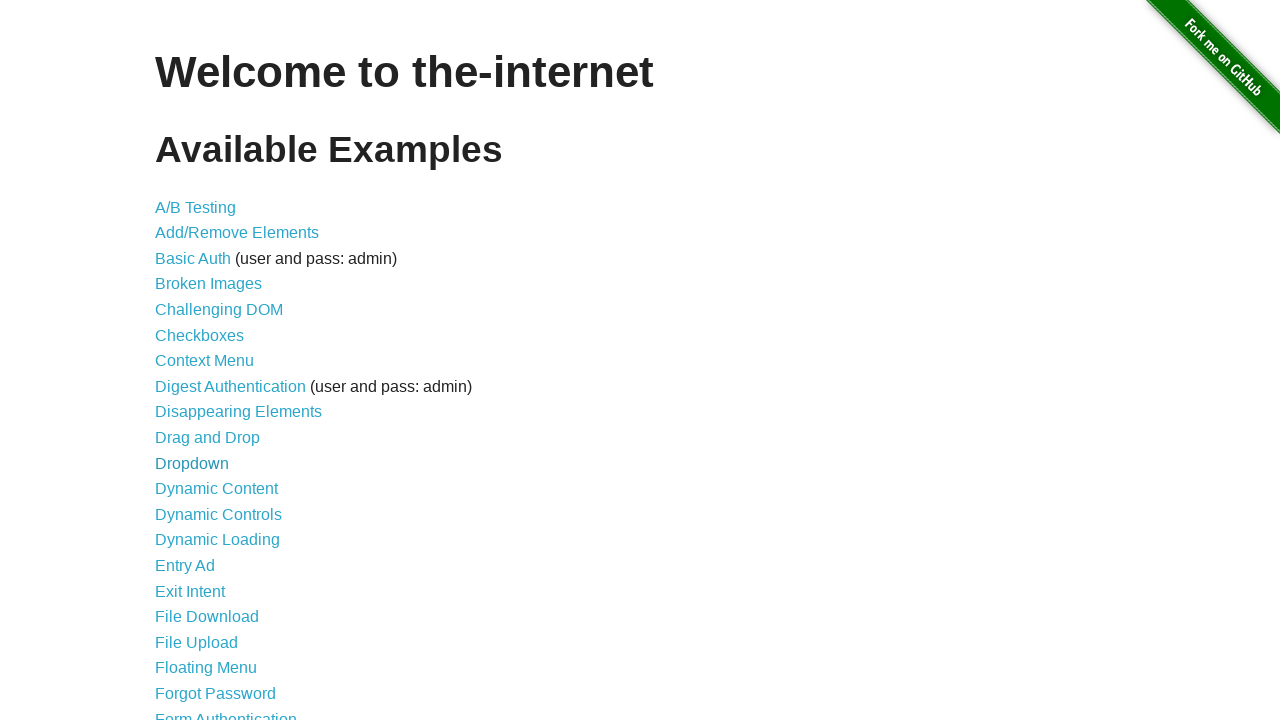